Tests filtering to display only active (non-completed) items

Starting URL: https://demo.playwright.dev/todomvc

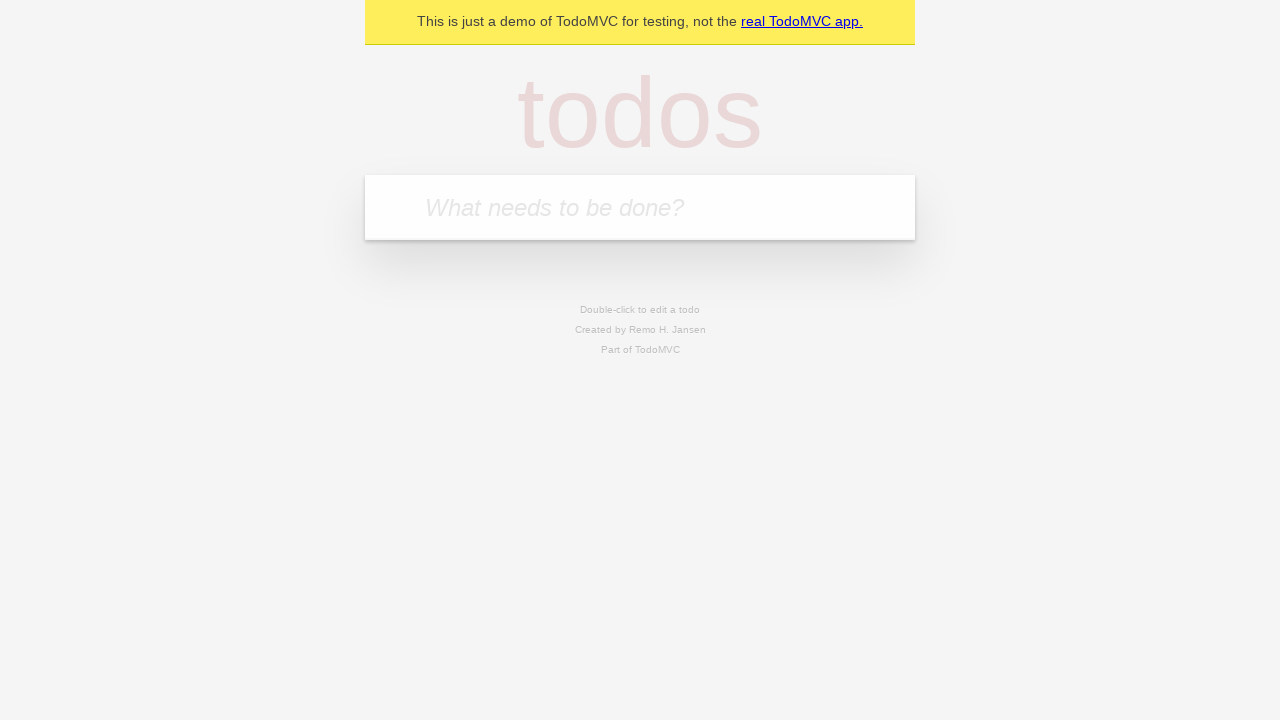

Filled new-todo input with 'buy some cheese' on .new-todo
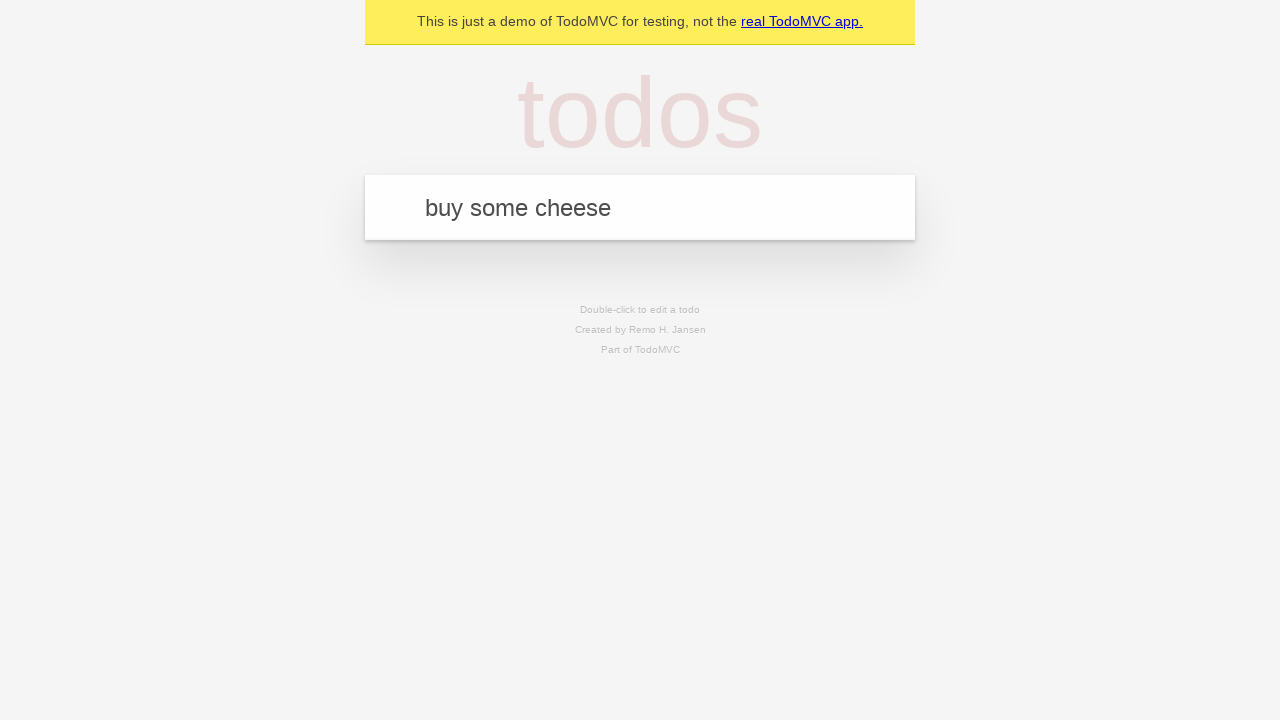

Pressed Enter to create first todo on .new-todo
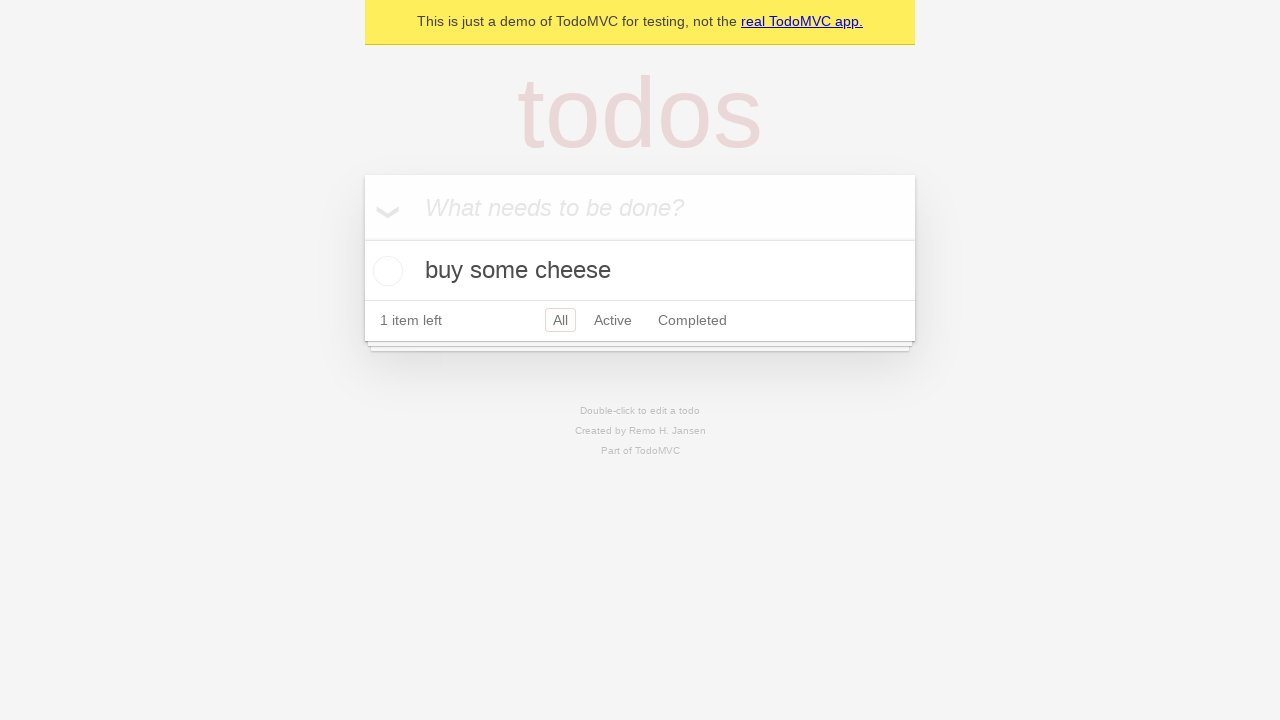

Filled new-todo input with 'feed the cat' on .new-todo
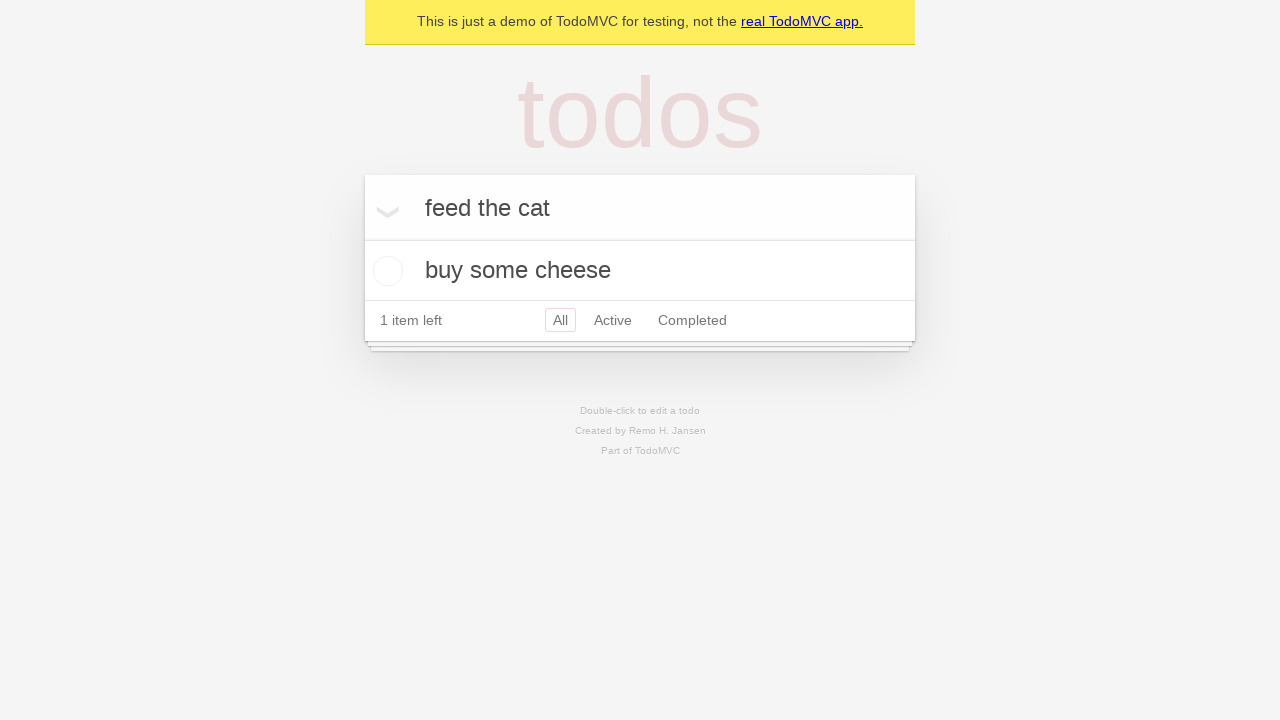

Pressed Enter to create second todo on .new-todo
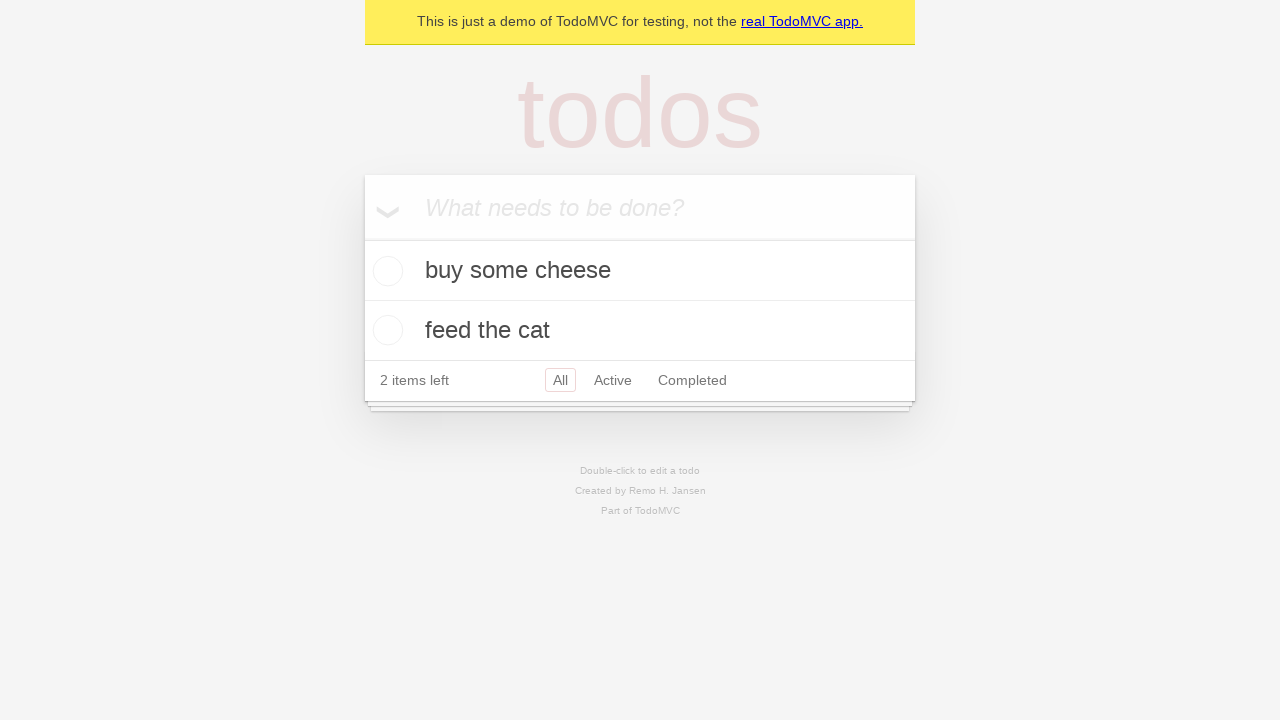

Filled new-todo input with 'book a doctors appointment' on .new-todo
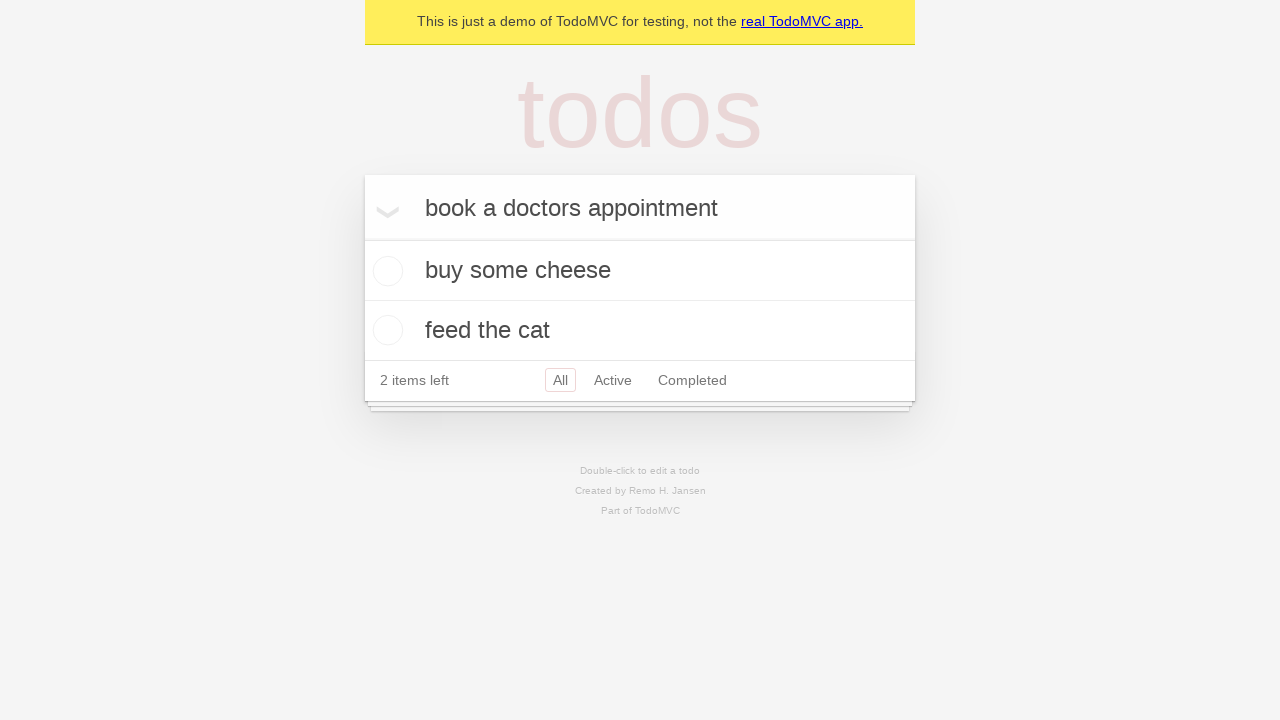

Pressed Enter to create third todo on .new-todo
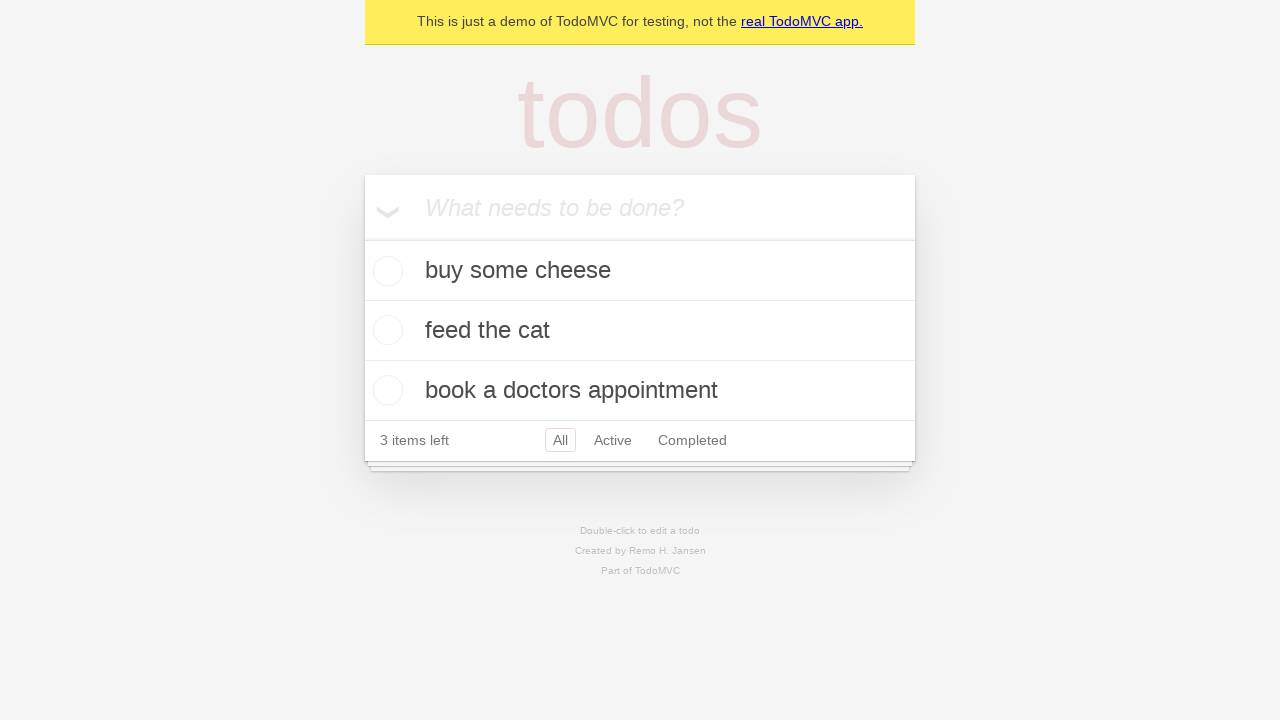

Waited for all three todos to be created
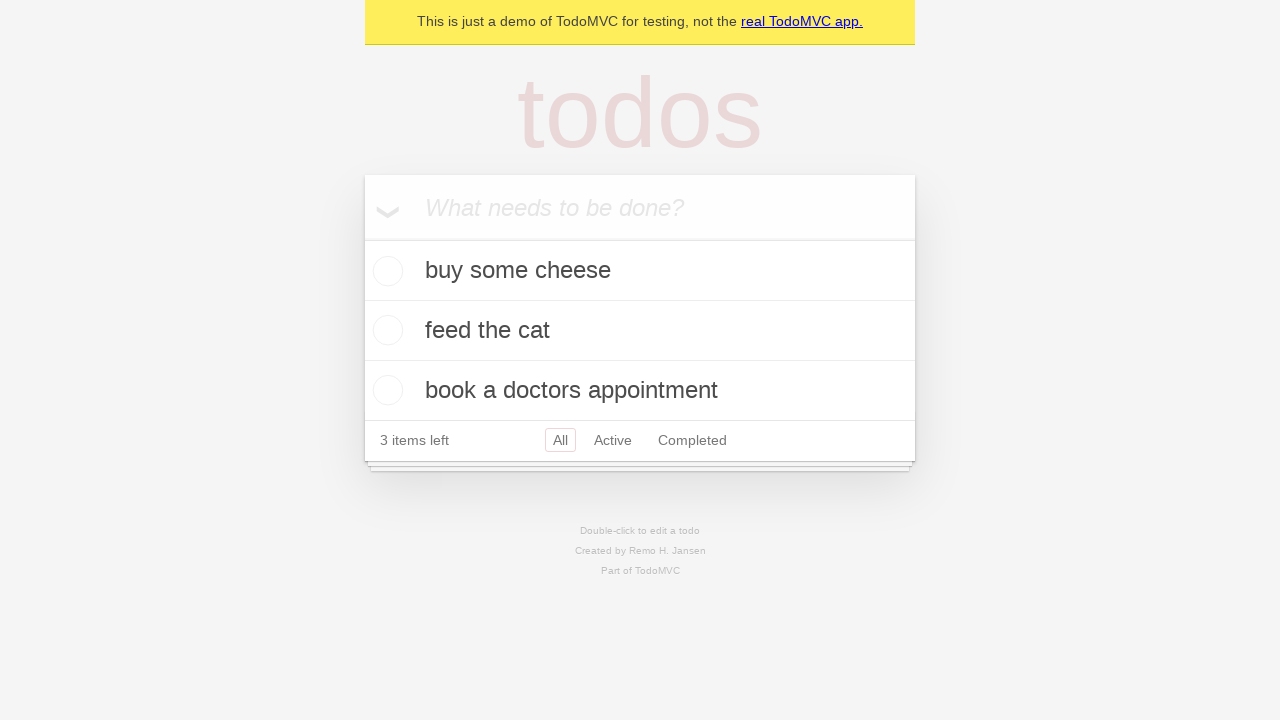

Checked the second todo to mark it as completed at (385, 330) on .todo-list li .toggle >> nth=1
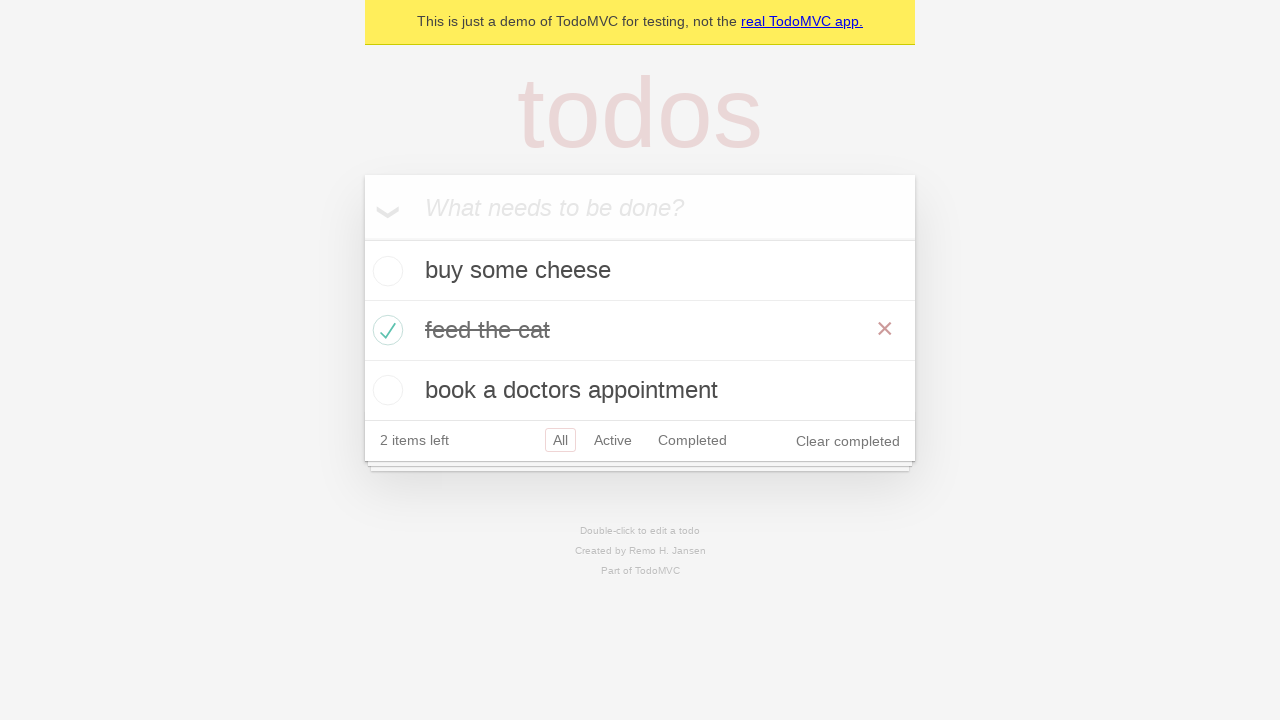

Clicked Active filter to display only active (non-completed) items at (613, 440) on .filters >> text=Active
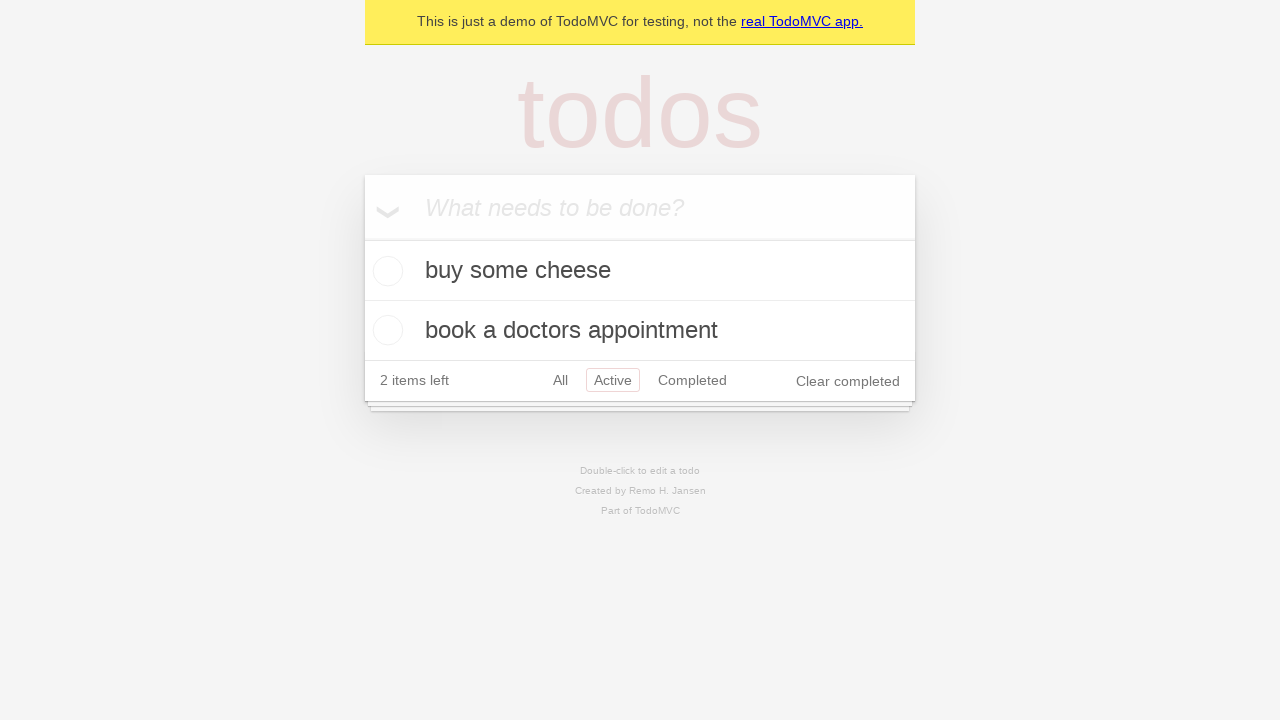

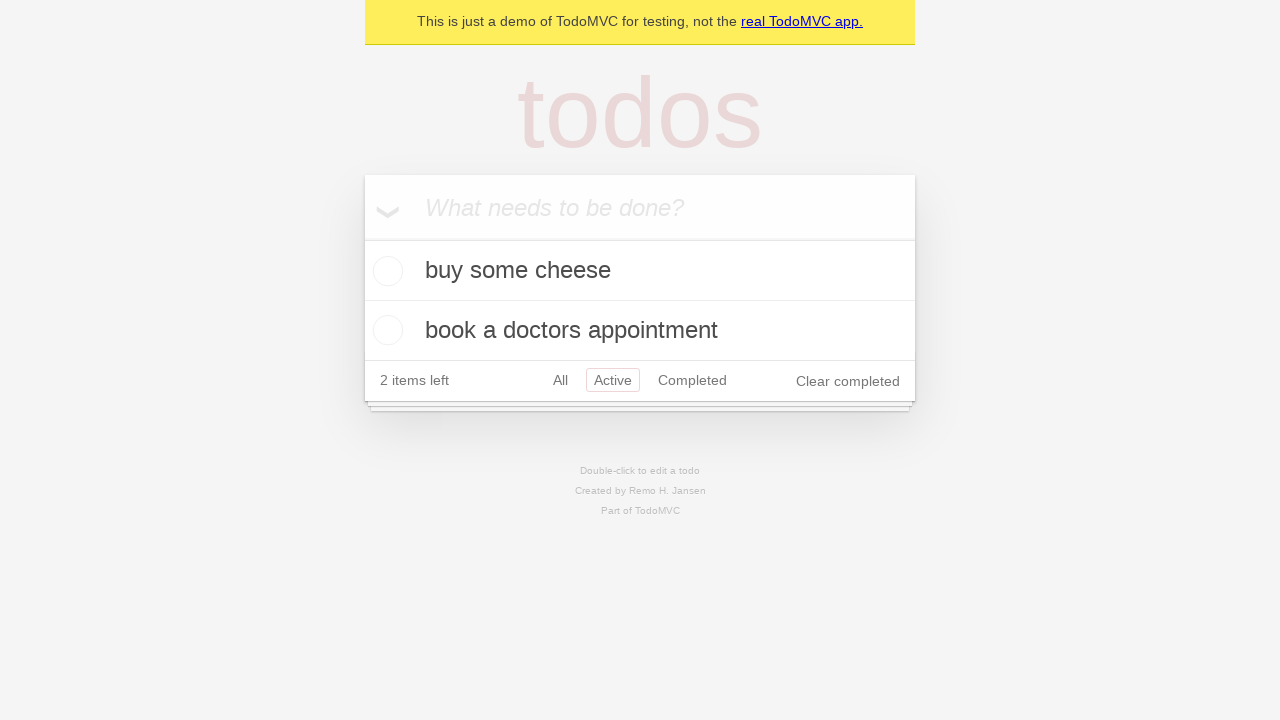